Tests radio button selection functionality by finding all radio buttons on a practice page and clicking the one with a specific value (BMW)

Starting URL: https://www.letskodeit.com/practice

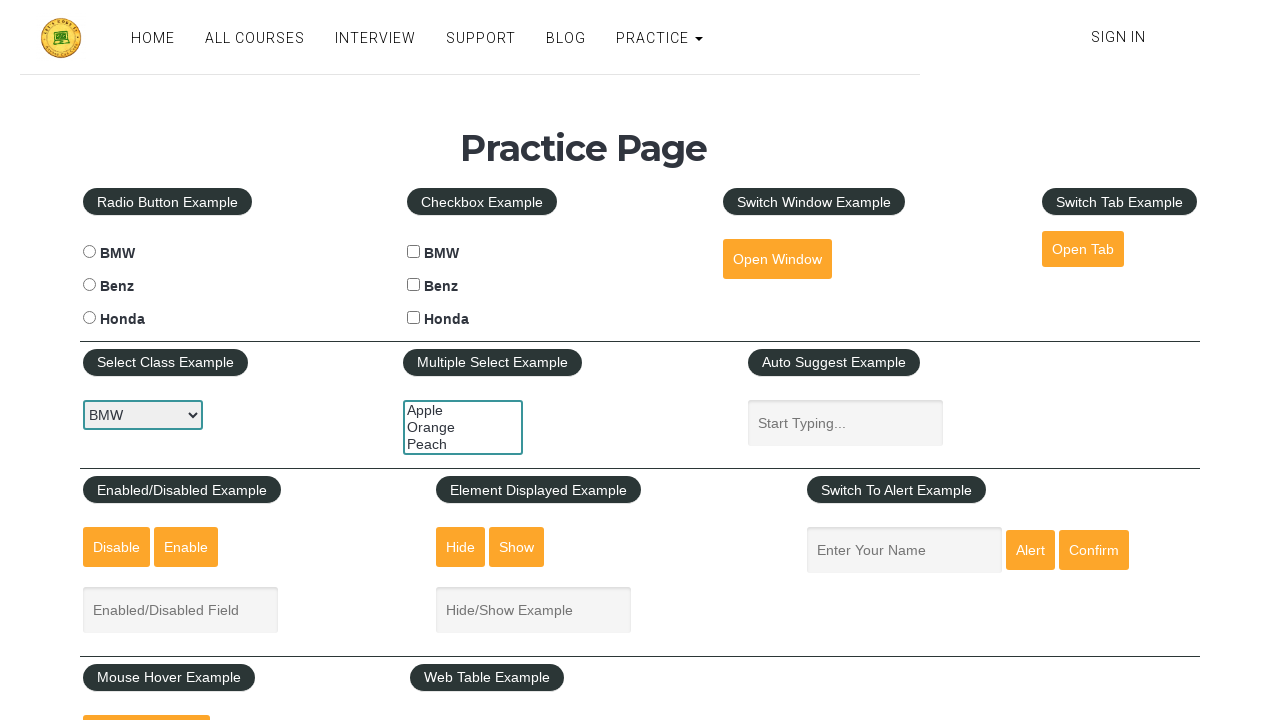

Navigated to practice page
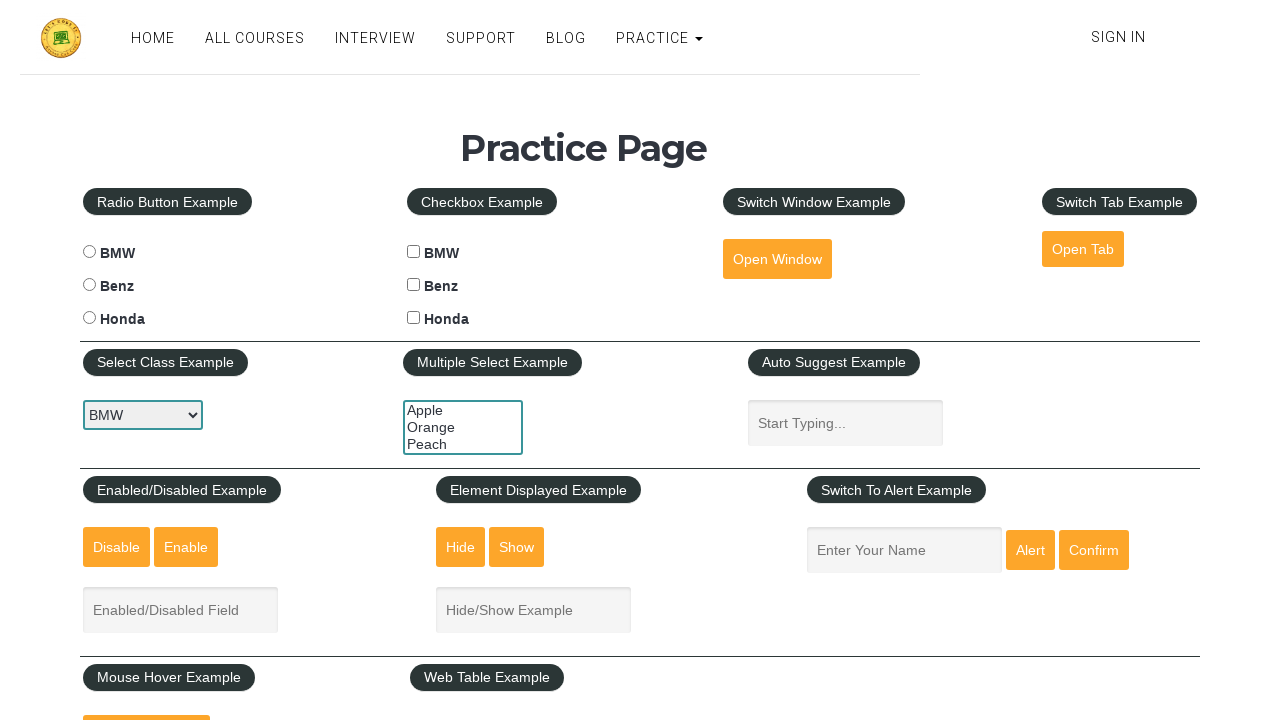

Located all radio buttons on the page
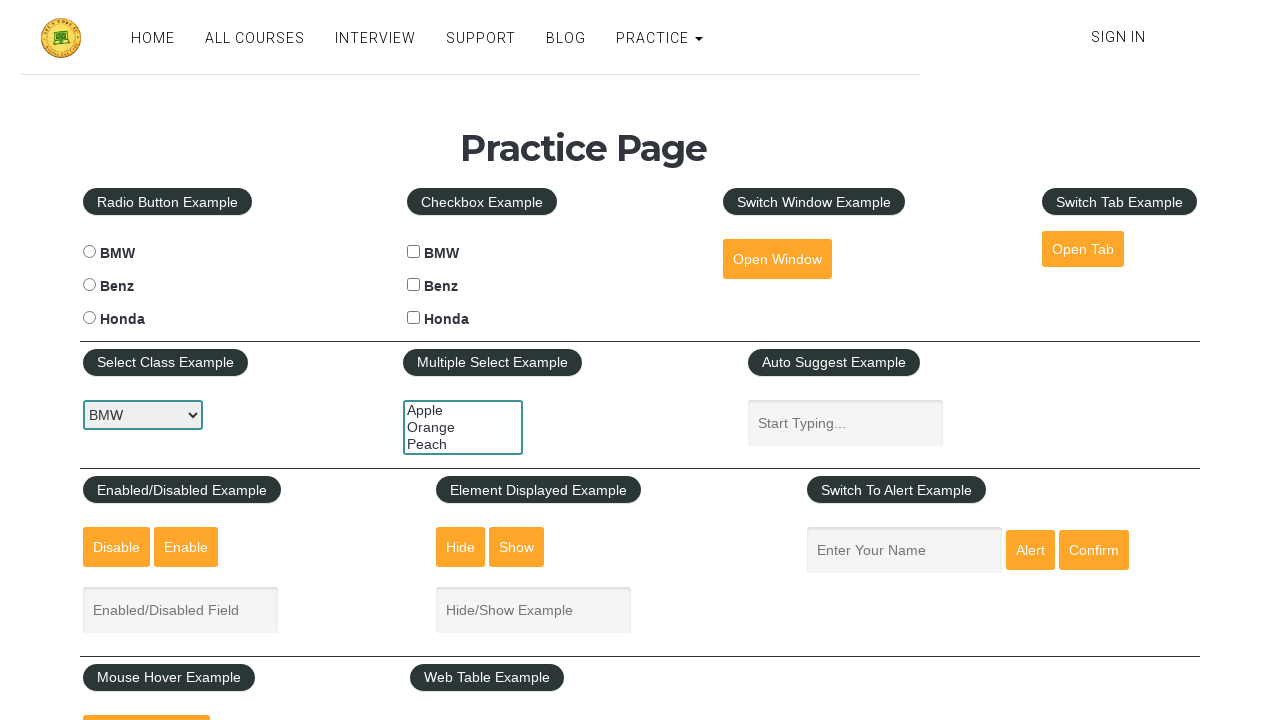

Retrieved radio button value: bmw
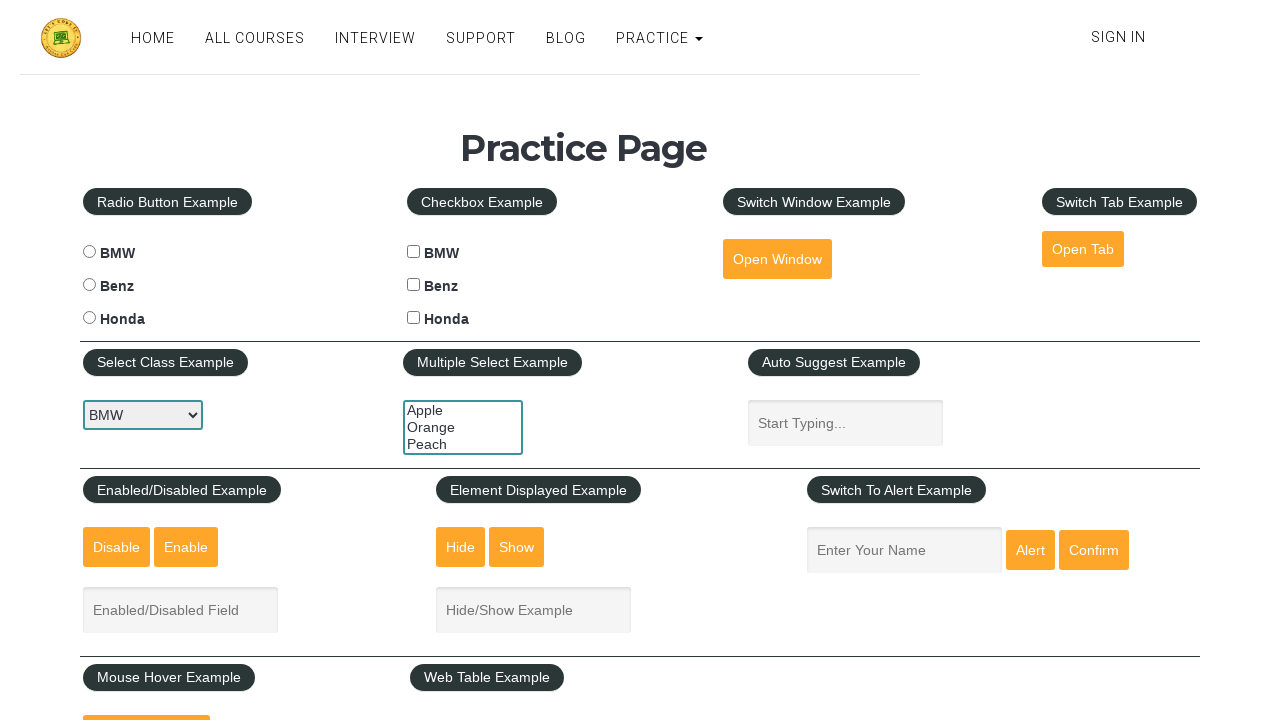

Clicked BMW radio button at (89, 252) on xpath=//label/input[@type='radio'] >> nth=0
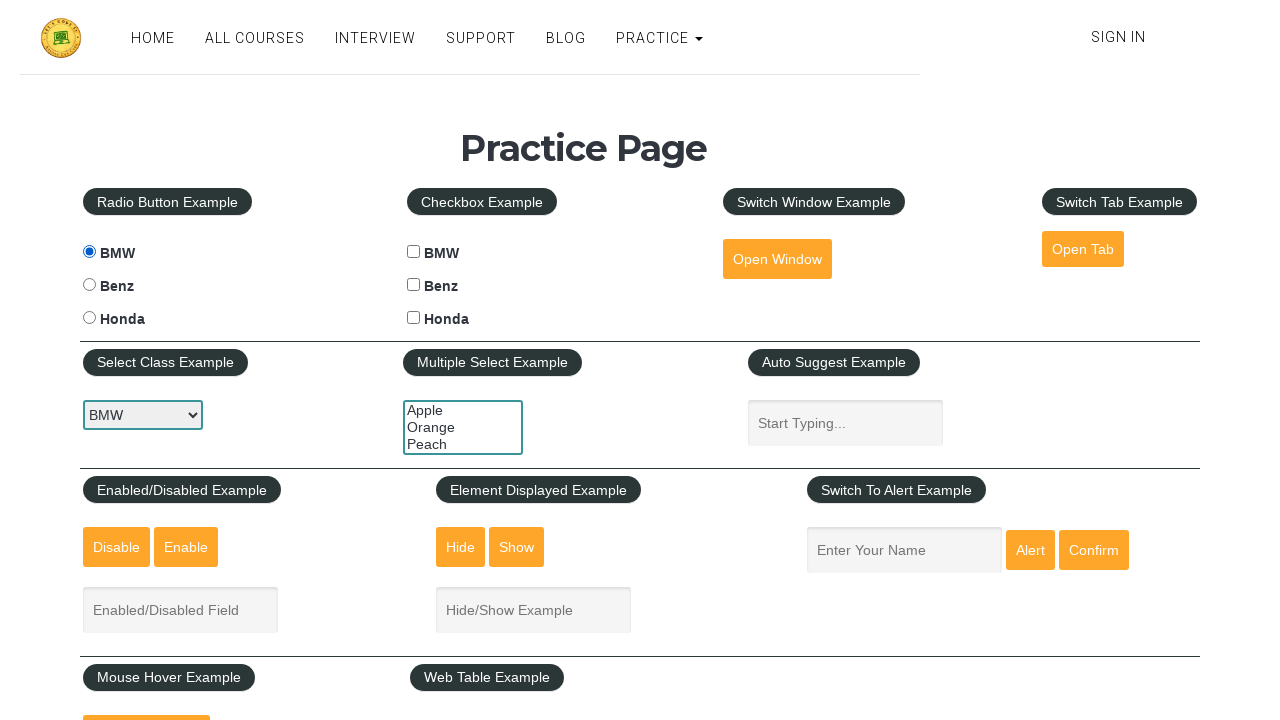

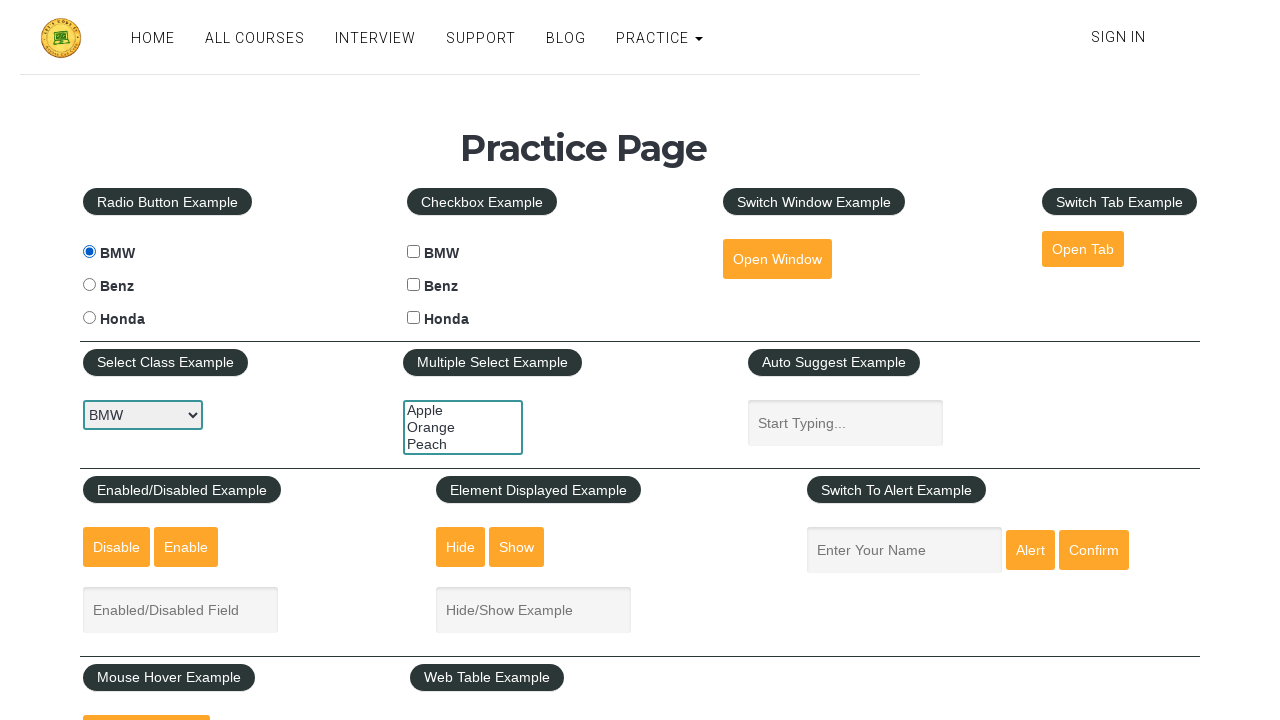